Tests file download functionality by clicking the download button and verifying the file is downloaded successfully.

Starting URL: https://demoqa.com/upload-download

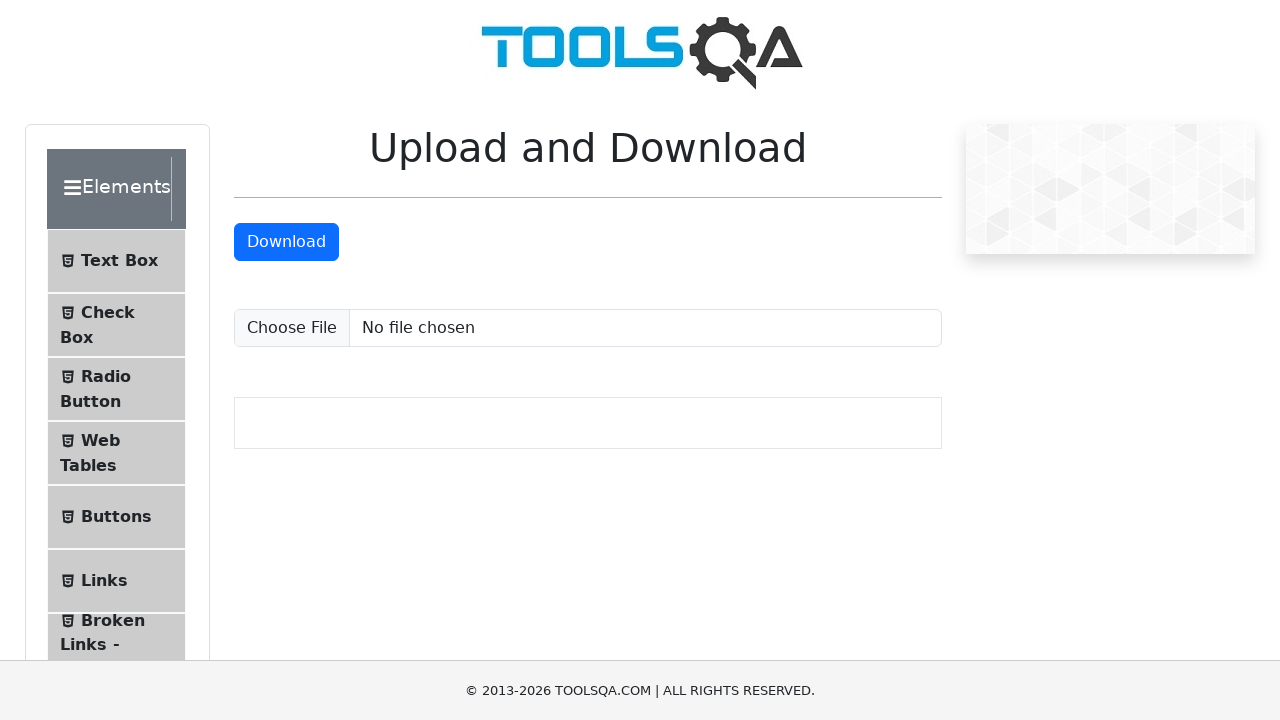

Clicked download button to initiate file download at (286, 242) on #downloadButton
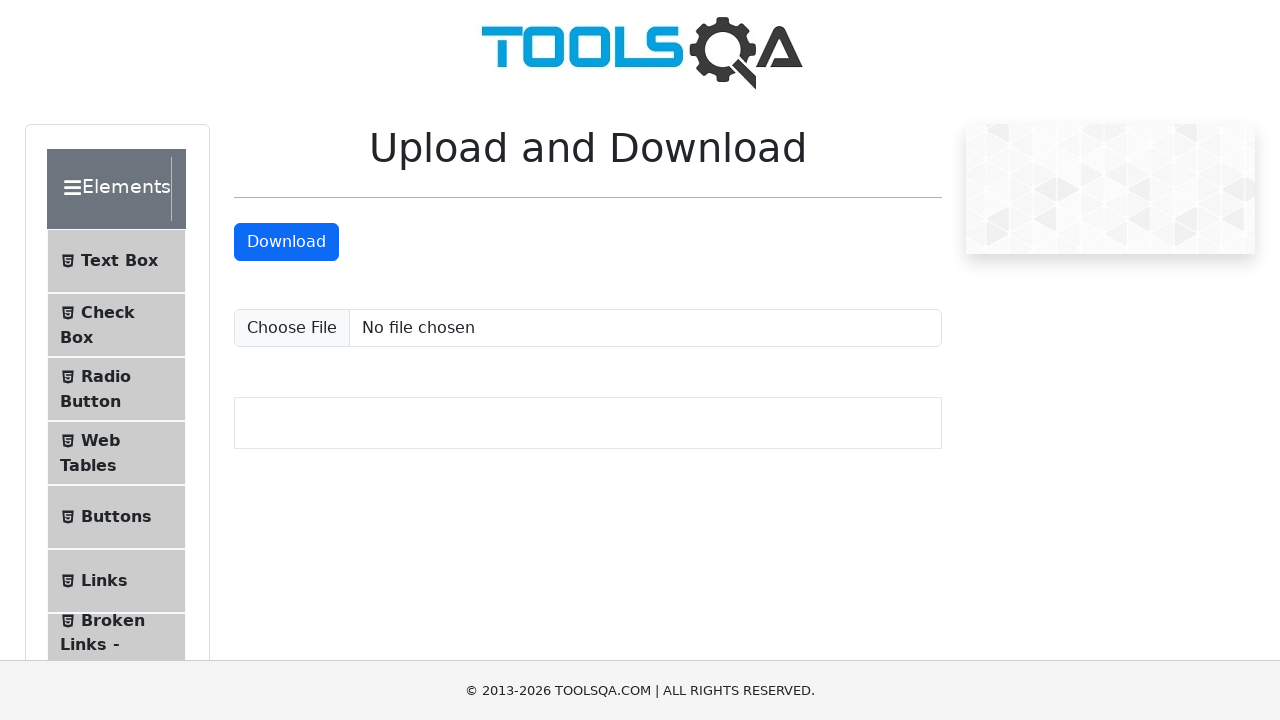

File download completed and download object retrieved
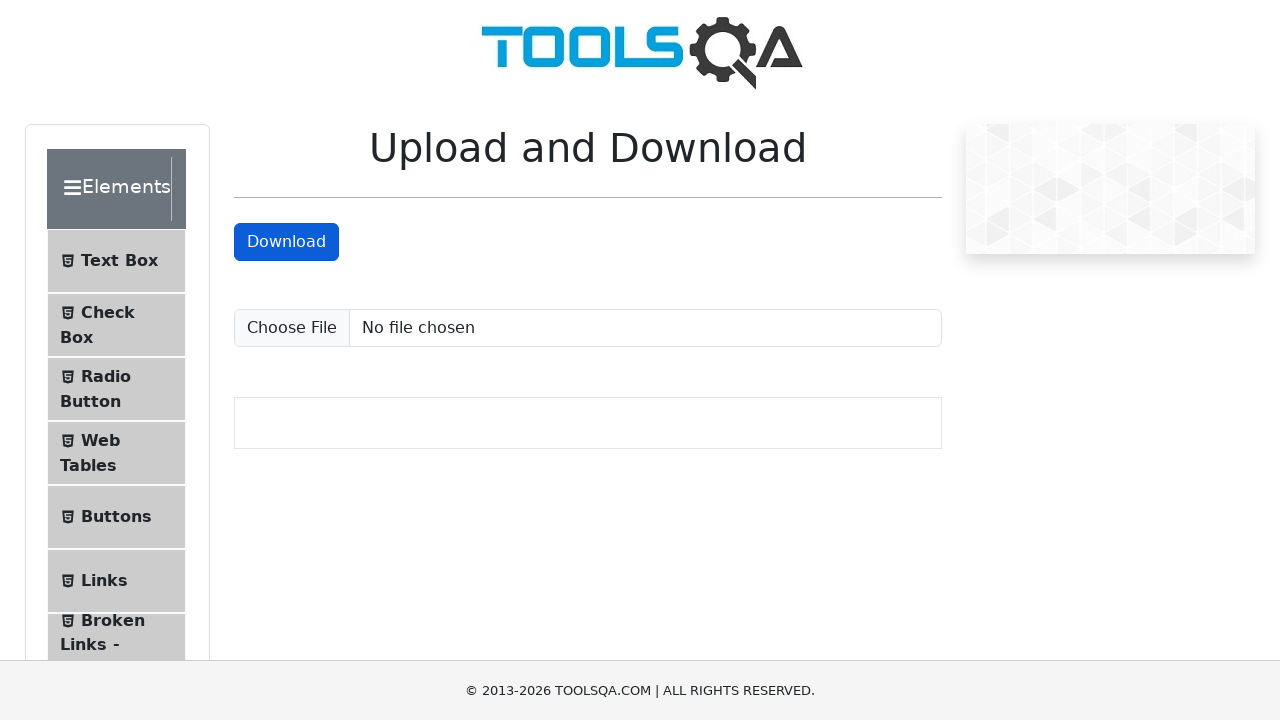

Verified downloaded file name is 'sampleFile.jpeg'
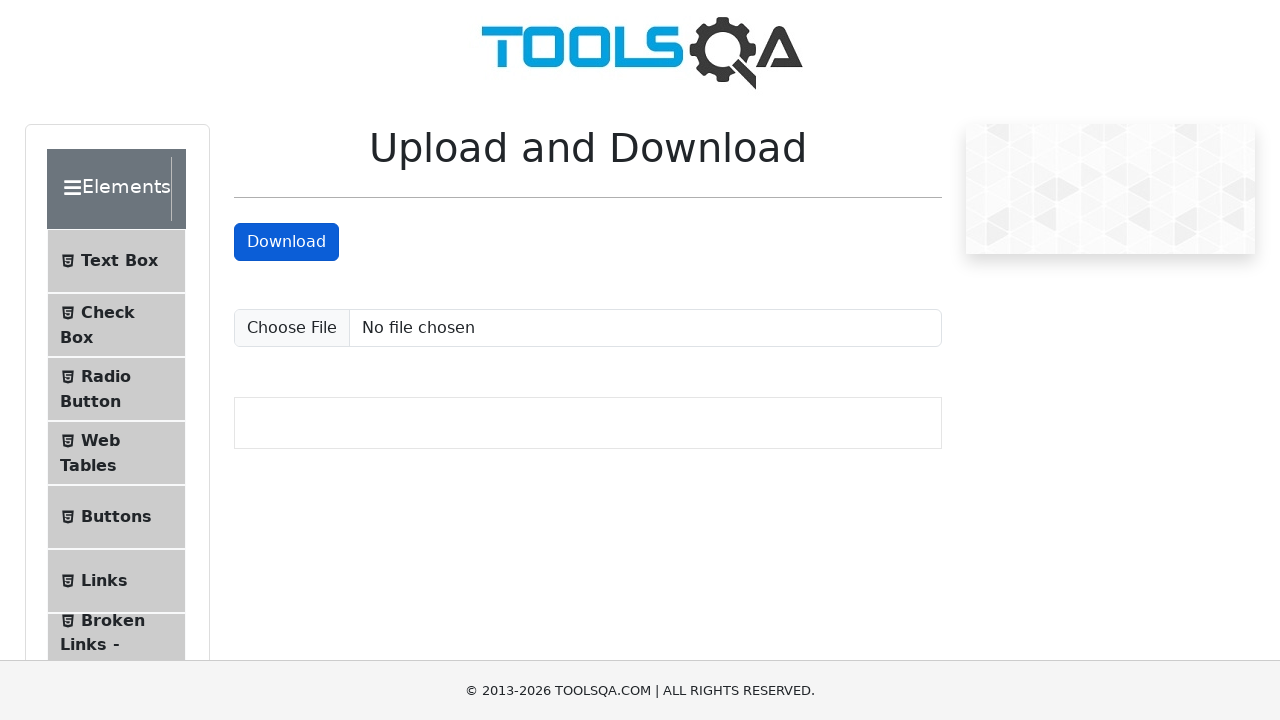

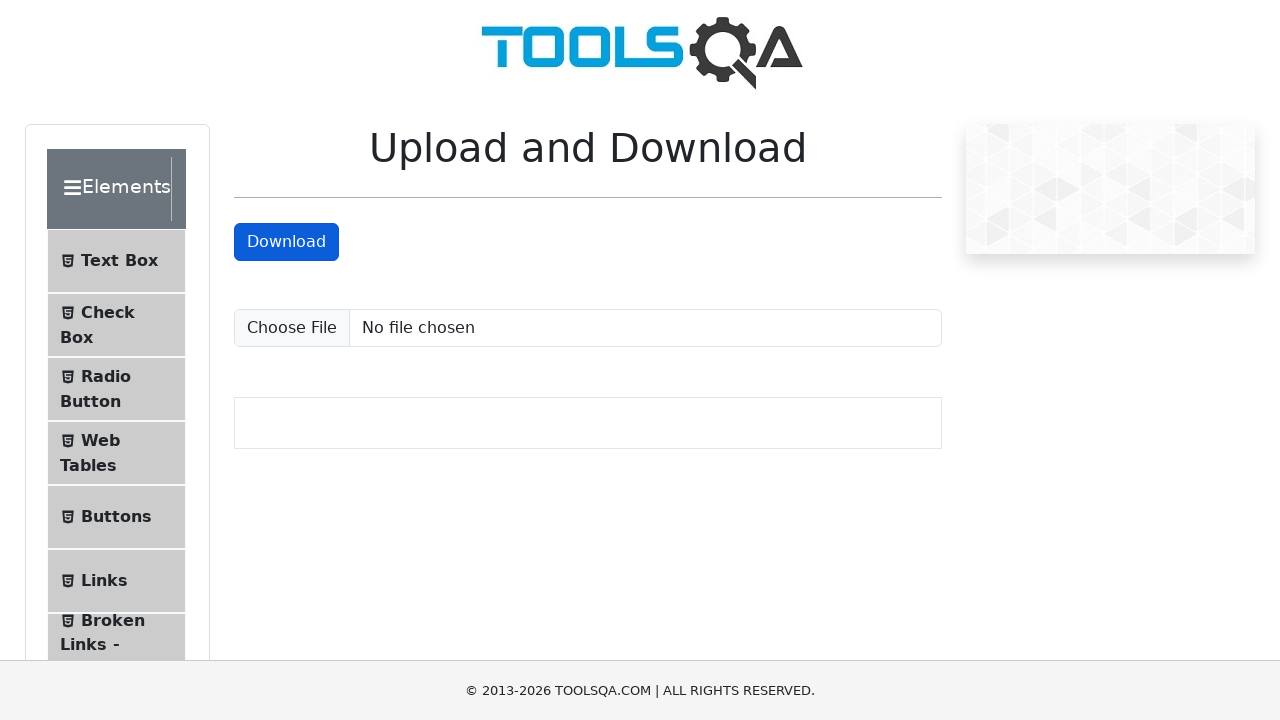